Tests that the small modal dialog opens and closes correctly

Starting URL: https://demoqa.com/elements

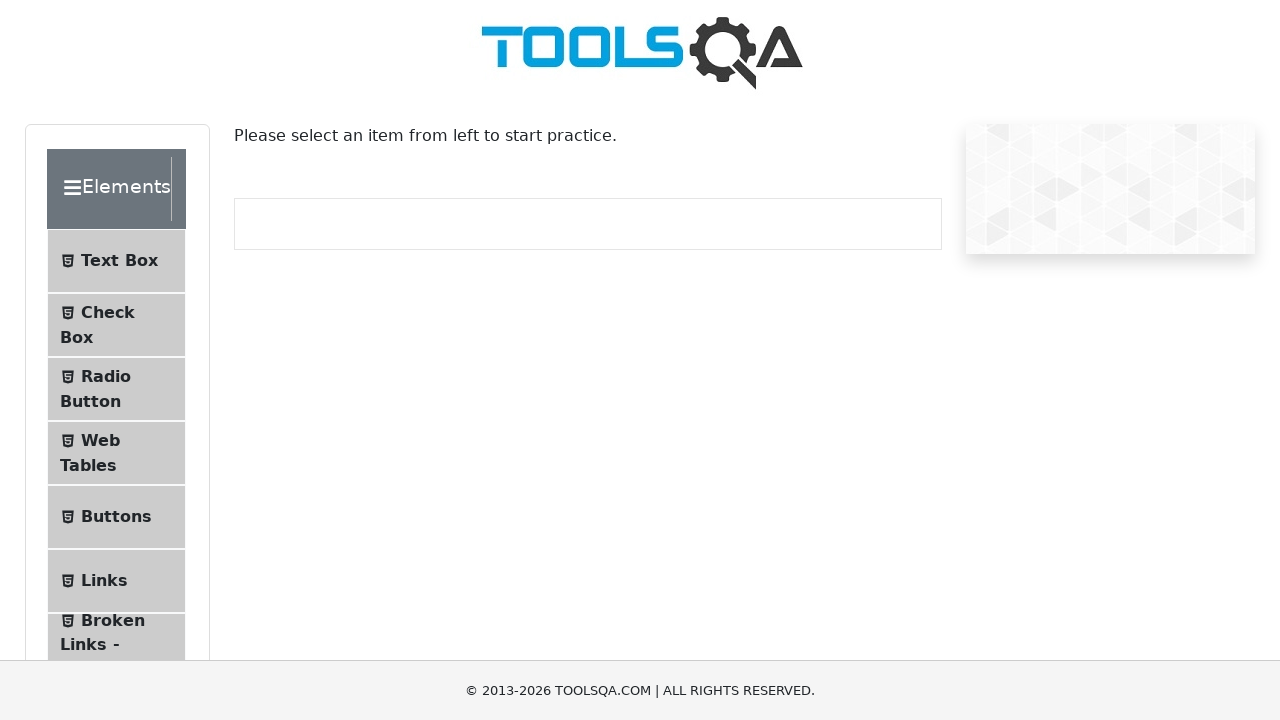

Clicked 'Alerts, Frame & Windows' section at (107, 360) on internal:text="Alerts, Frame & Windows"i
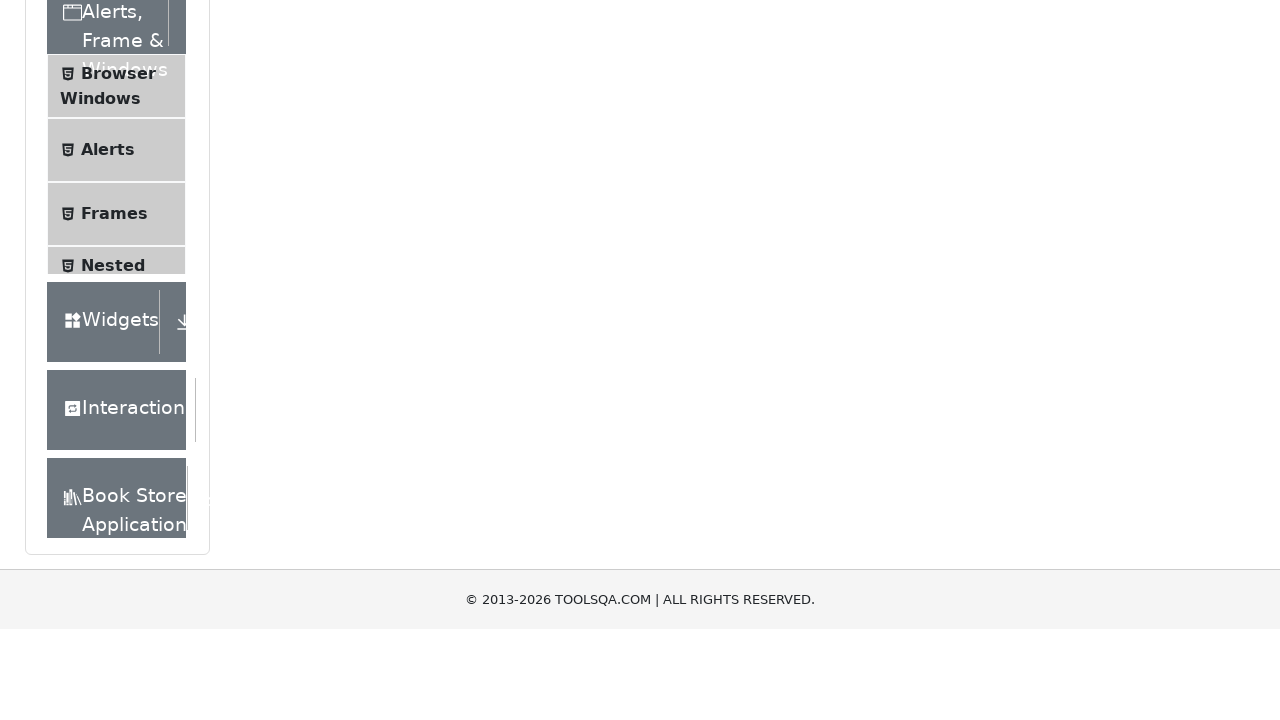

Clicked 'Modal Dialogs' menu item at (116, 433) on li >> internal:has-text="Modal Dialogs"i
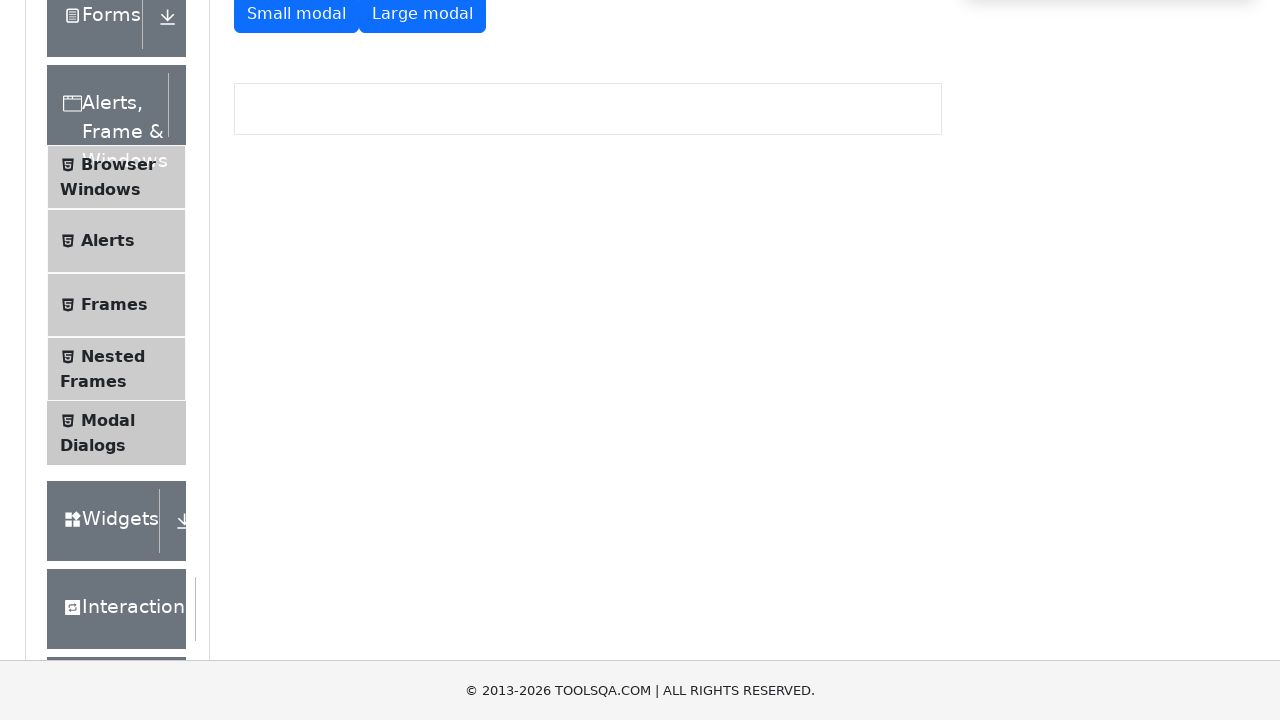

Clicked 'Small modal' button to open the modal at (296, 19) on internal:role=button[name="Small modal"i]
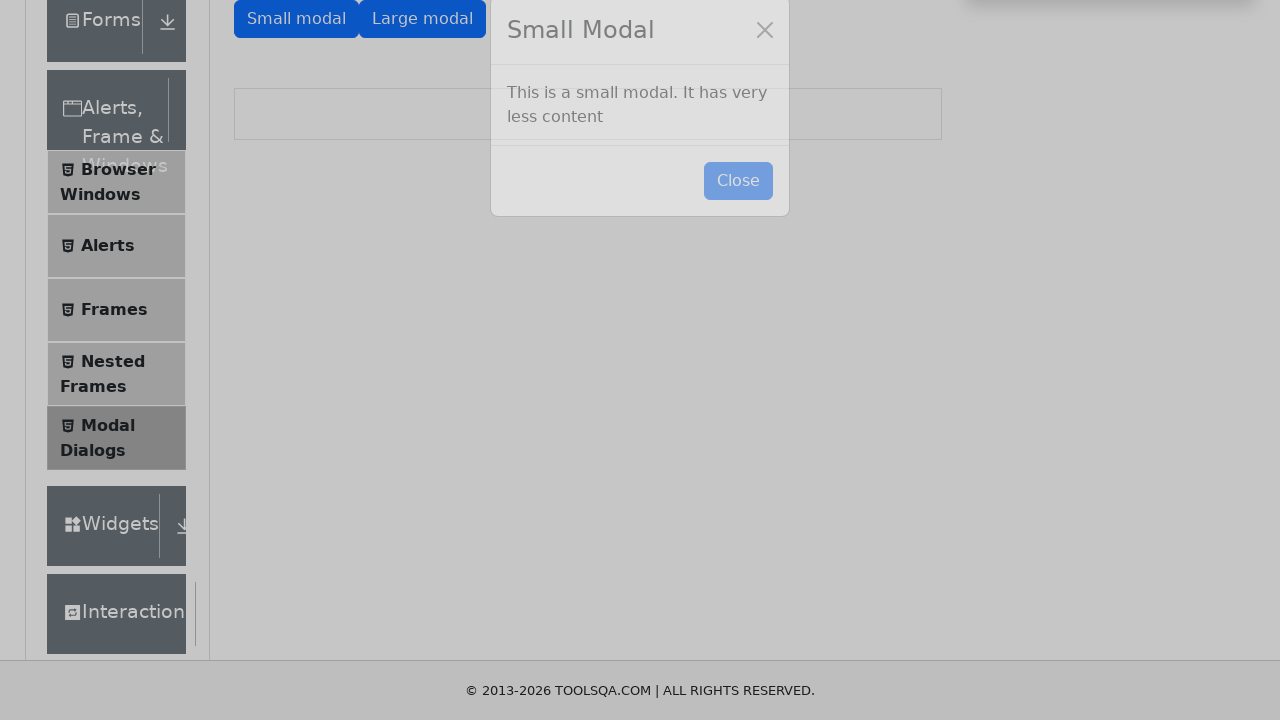

Small modal content became visible
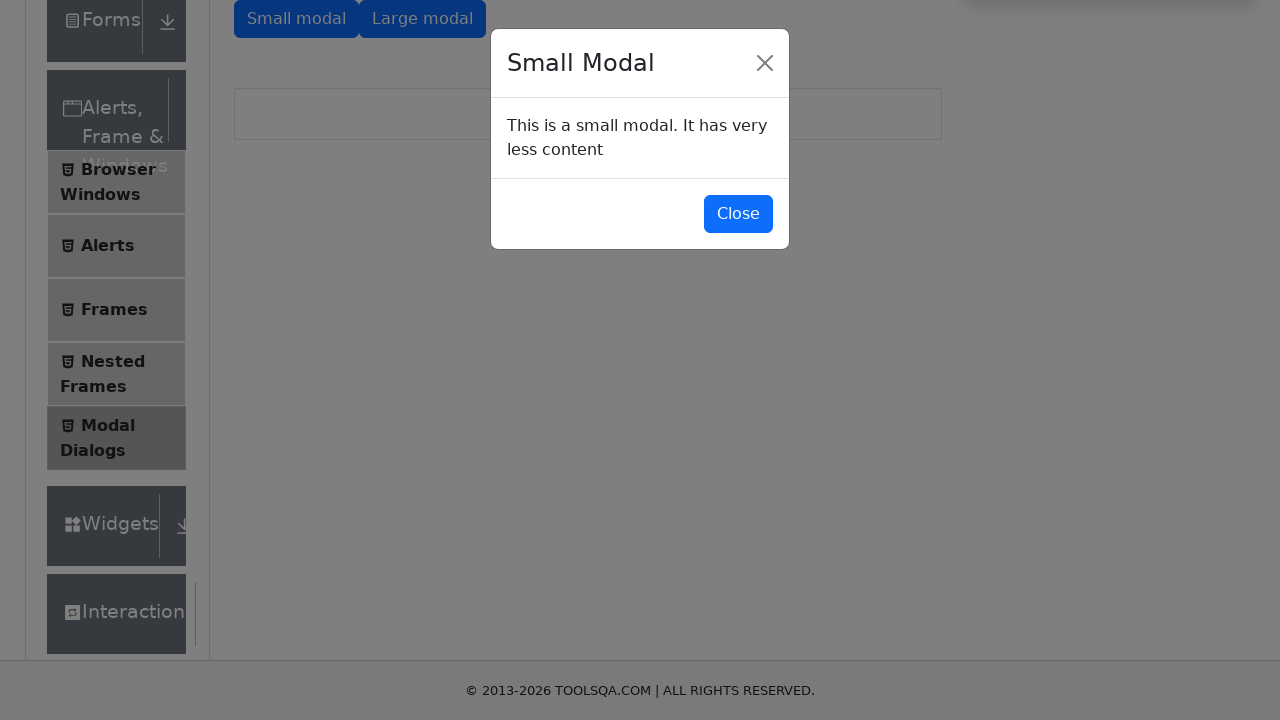

Clicked close button to dismiss the small modal at (738, 214) on #closeSmallModal
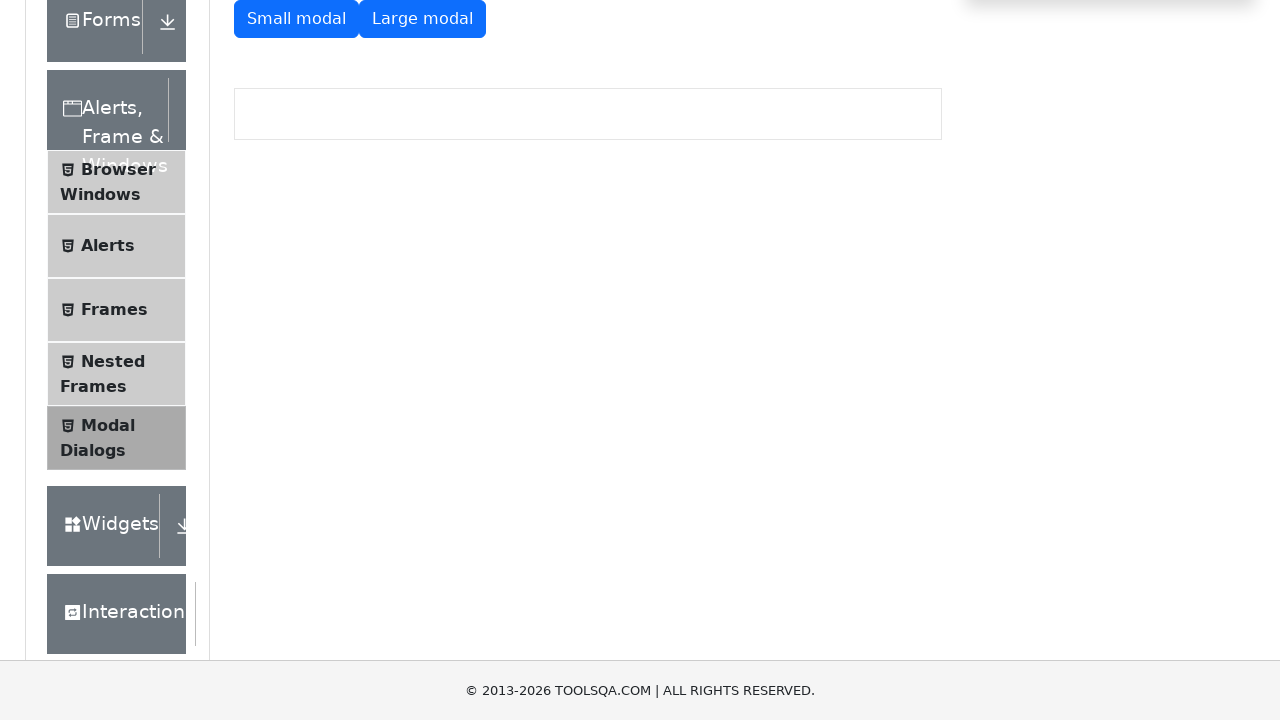

Small modal content is no longer visible - modal closed successfully
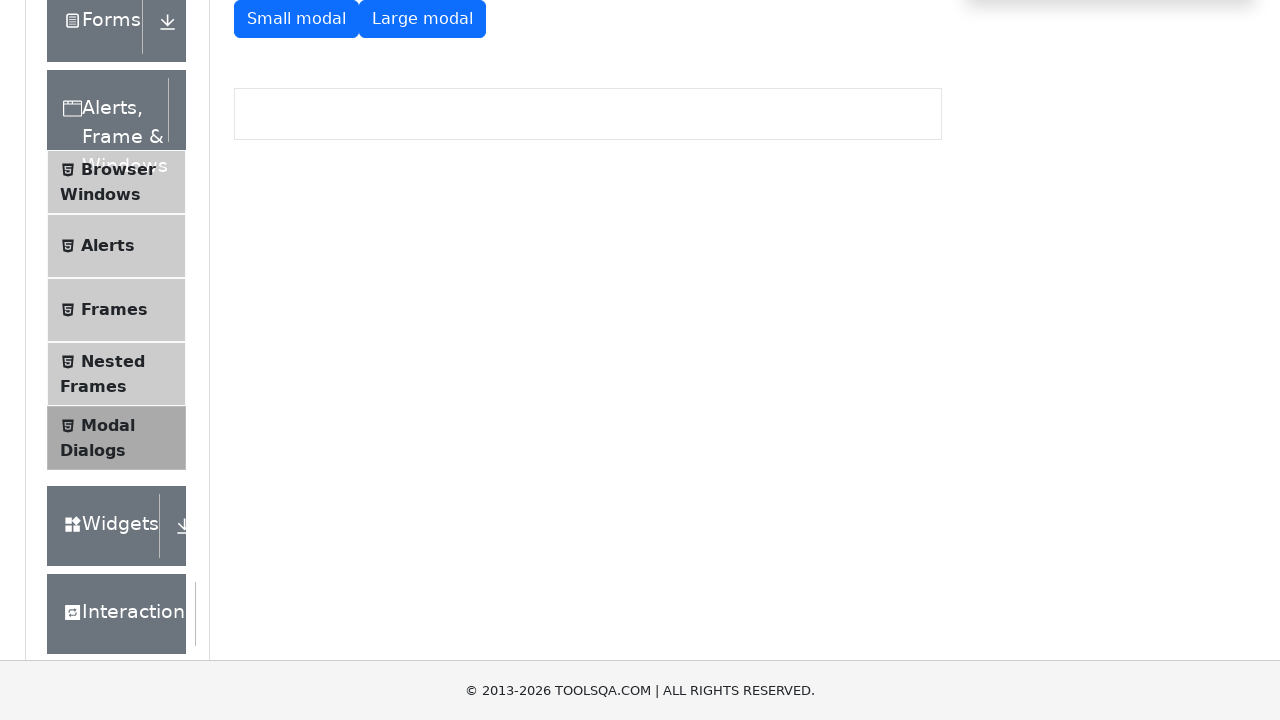

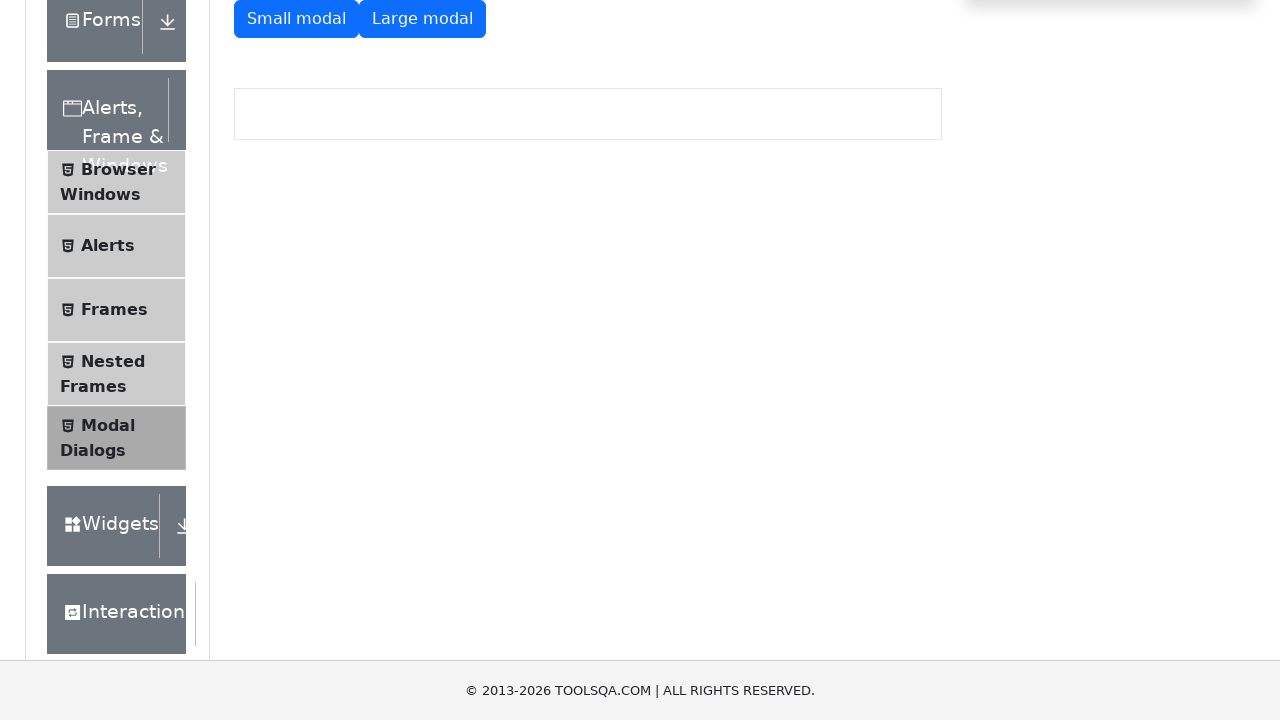